Navigates to a demo e-commerce site and verifies that links are present on the page

Starting URL: https://demo.nopcommerce.com/

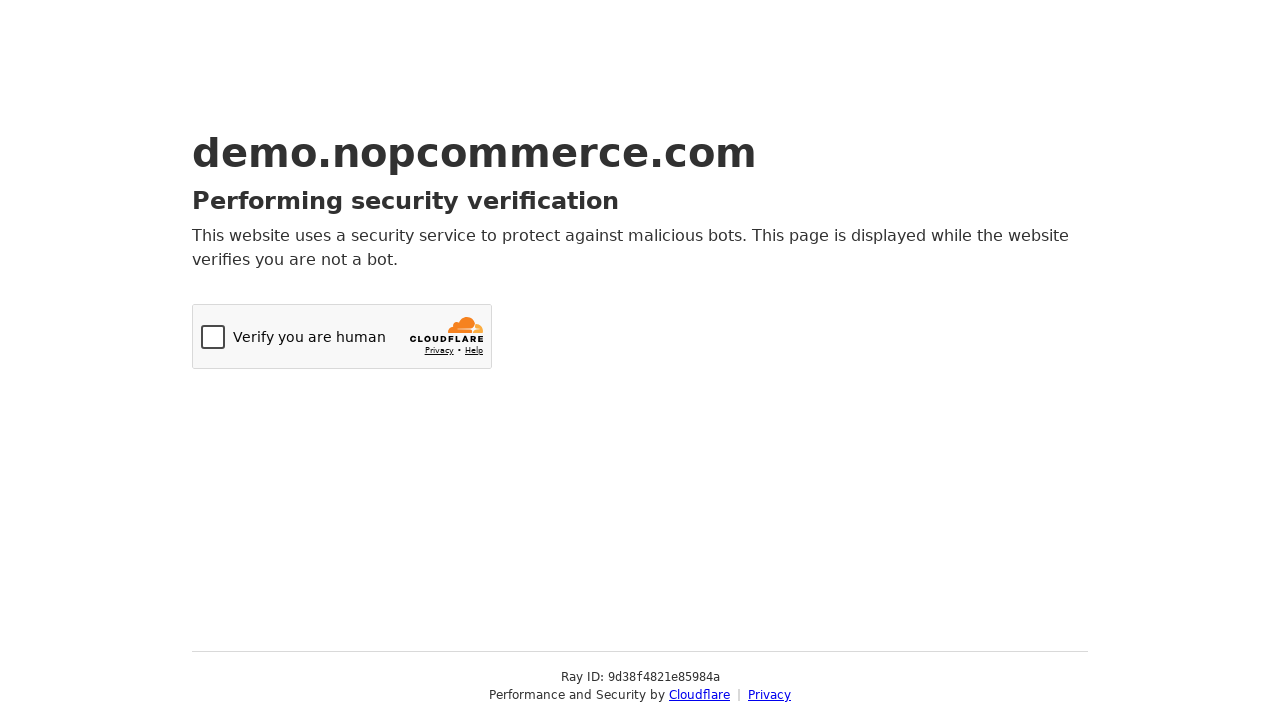

Navigated to demo nopcommerce site
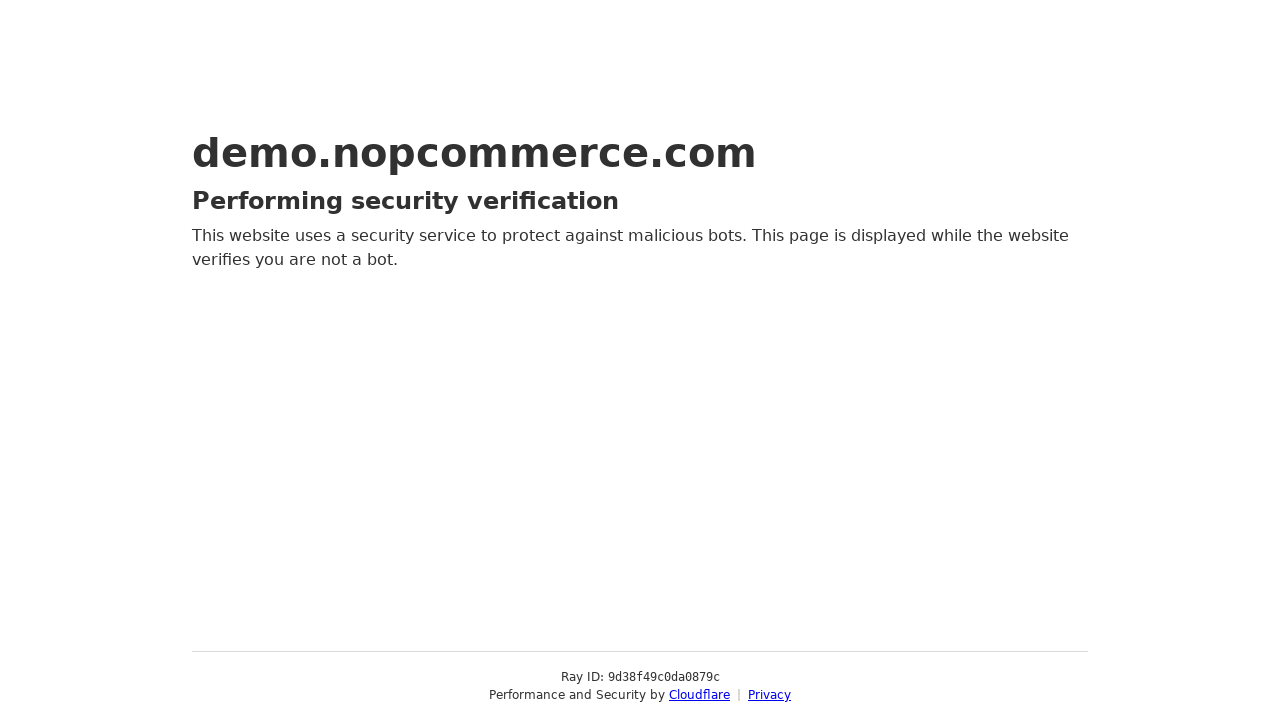

Waited for links to be present on the page
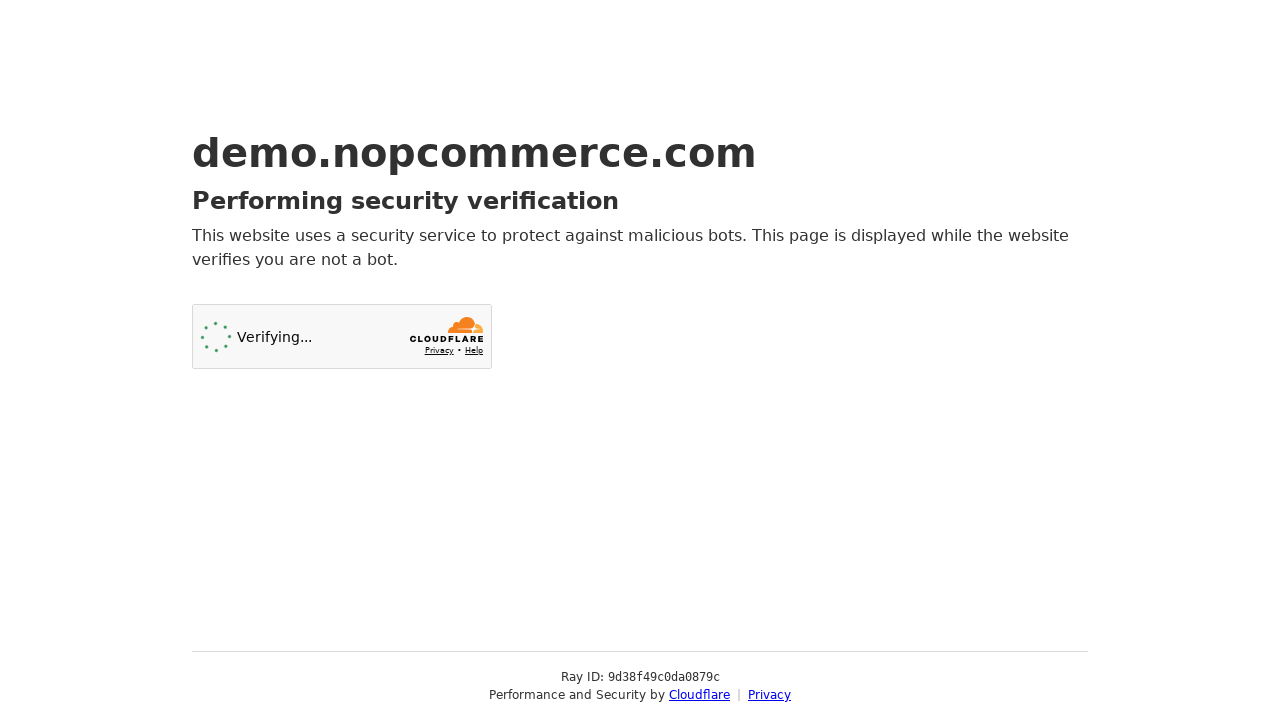

Located all links on the page - found 2 links
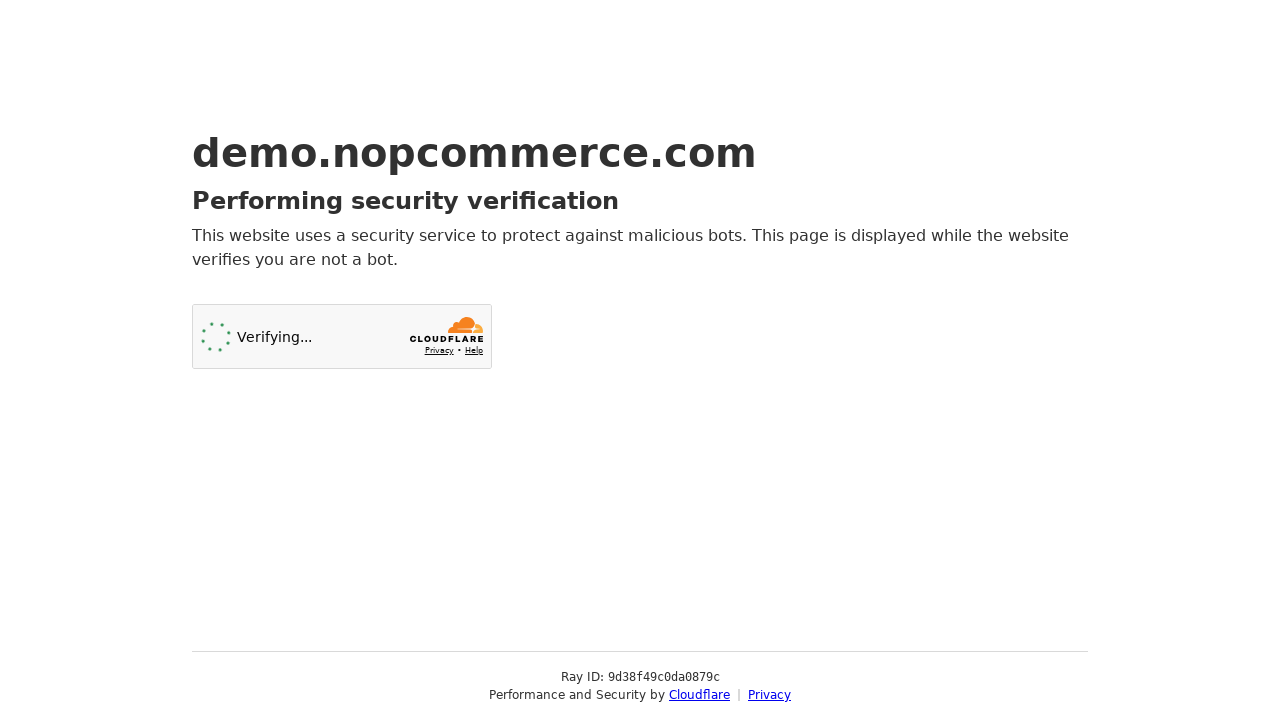

Verified that at least one link is present on the page
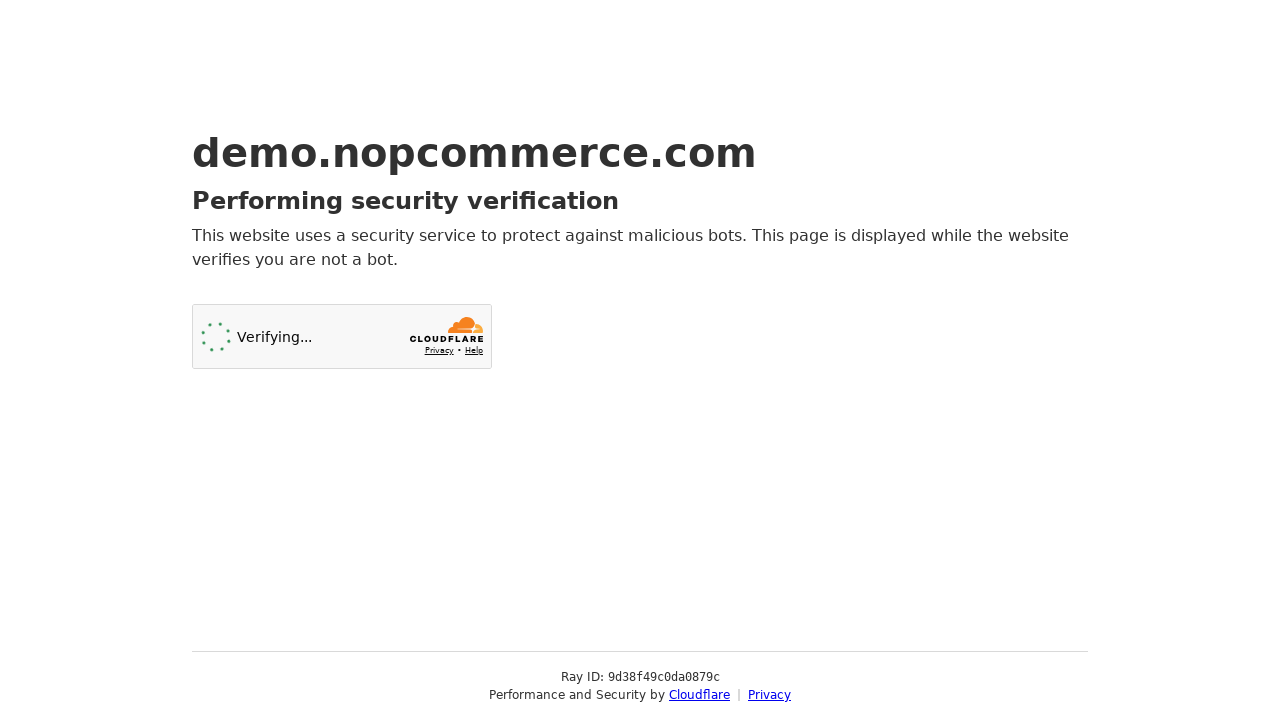

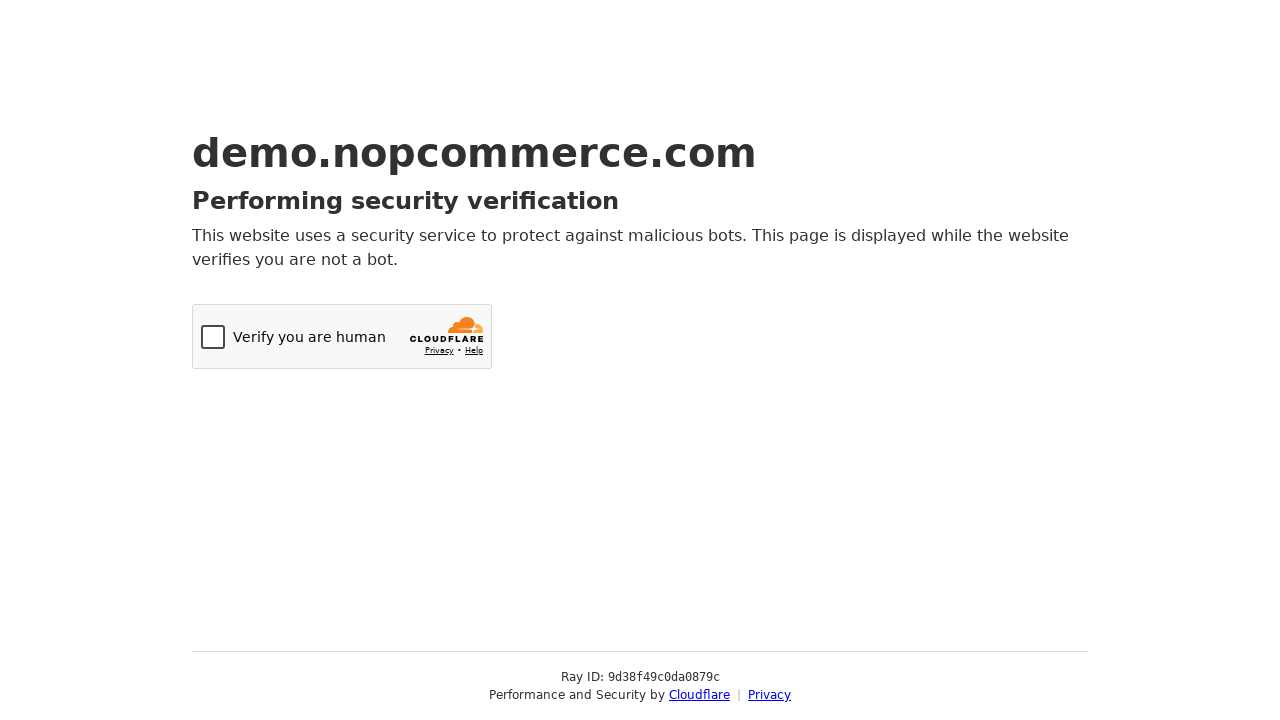